Waits for a price to reach $100, clicks book button, then solves a mathematical problem and submits the answer

Starting URL: http://suninjuly.github.io/explicit_wait2.html

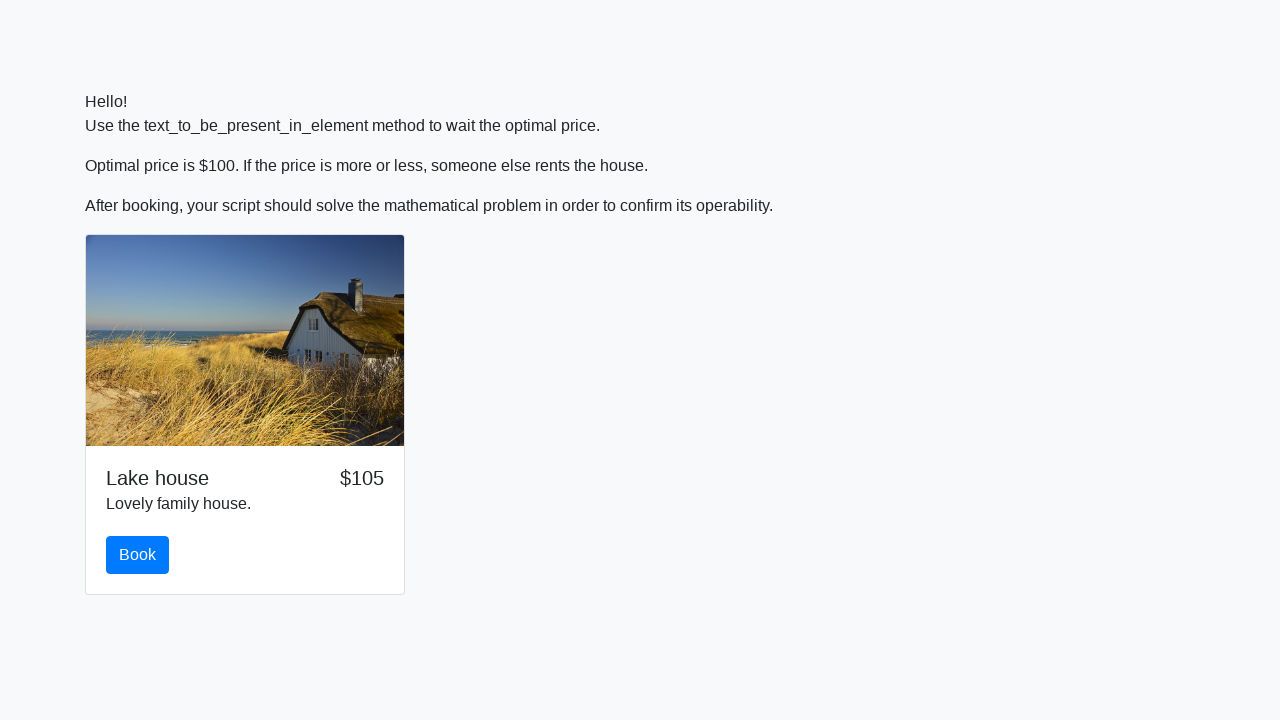

Waited for price to reach $100
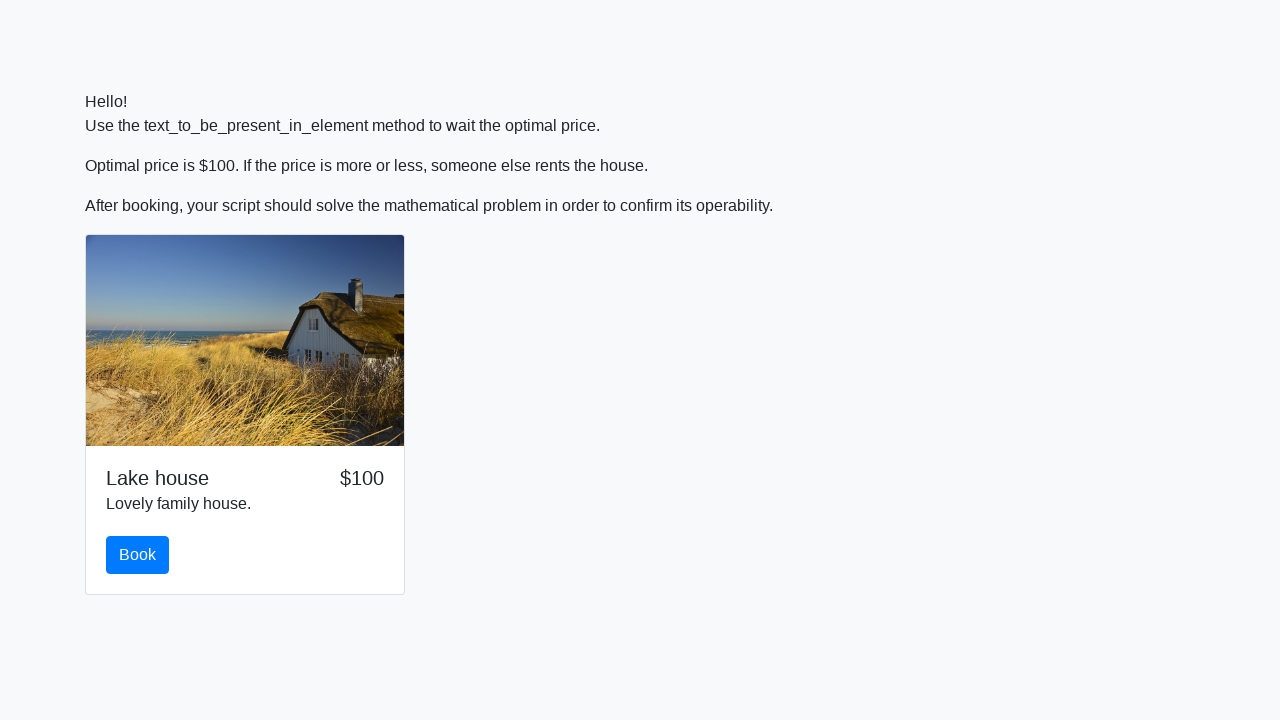

Clicked the book button at (138, 555) on #book
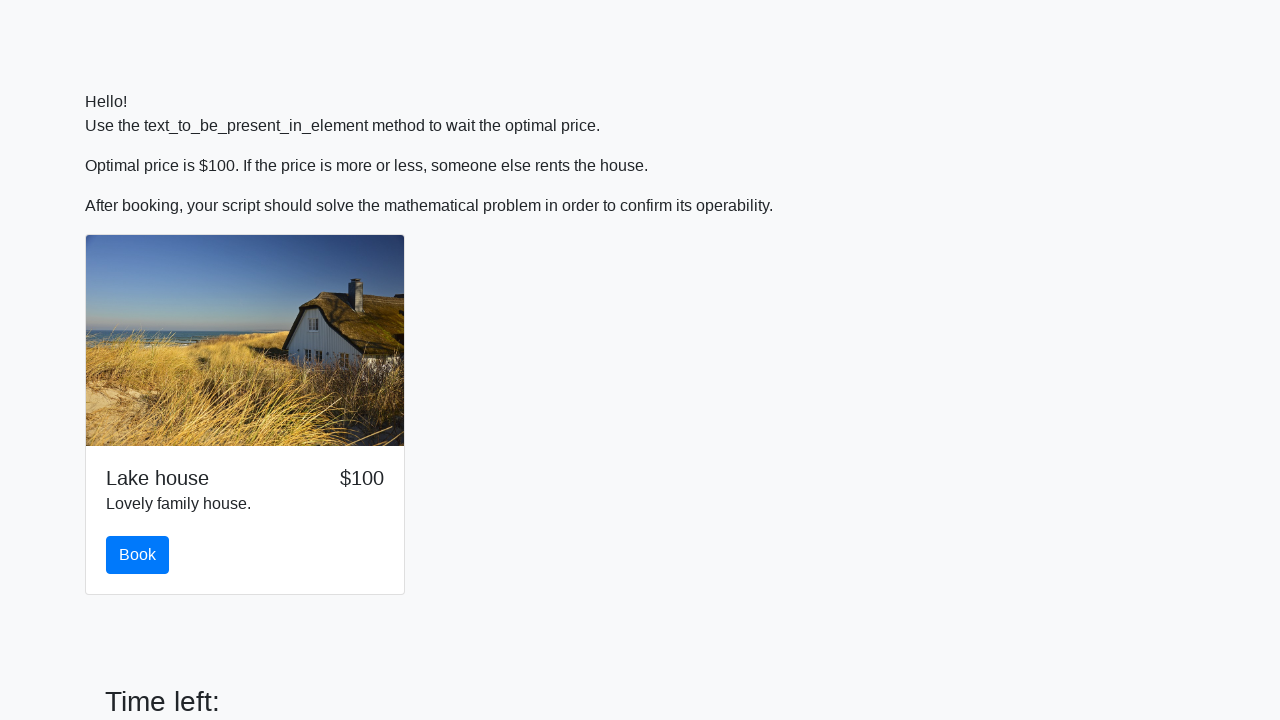

Retrieved X value from input field: 328
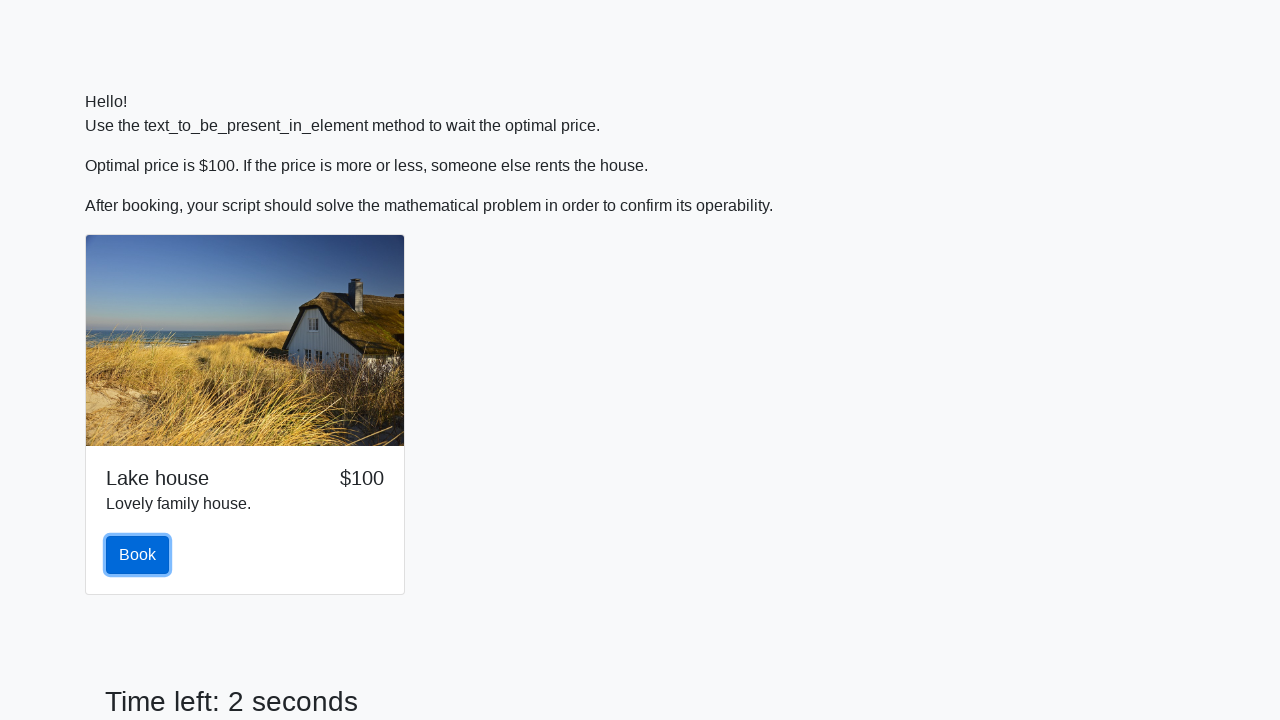

Calculated Y value: 2.4403116446414224
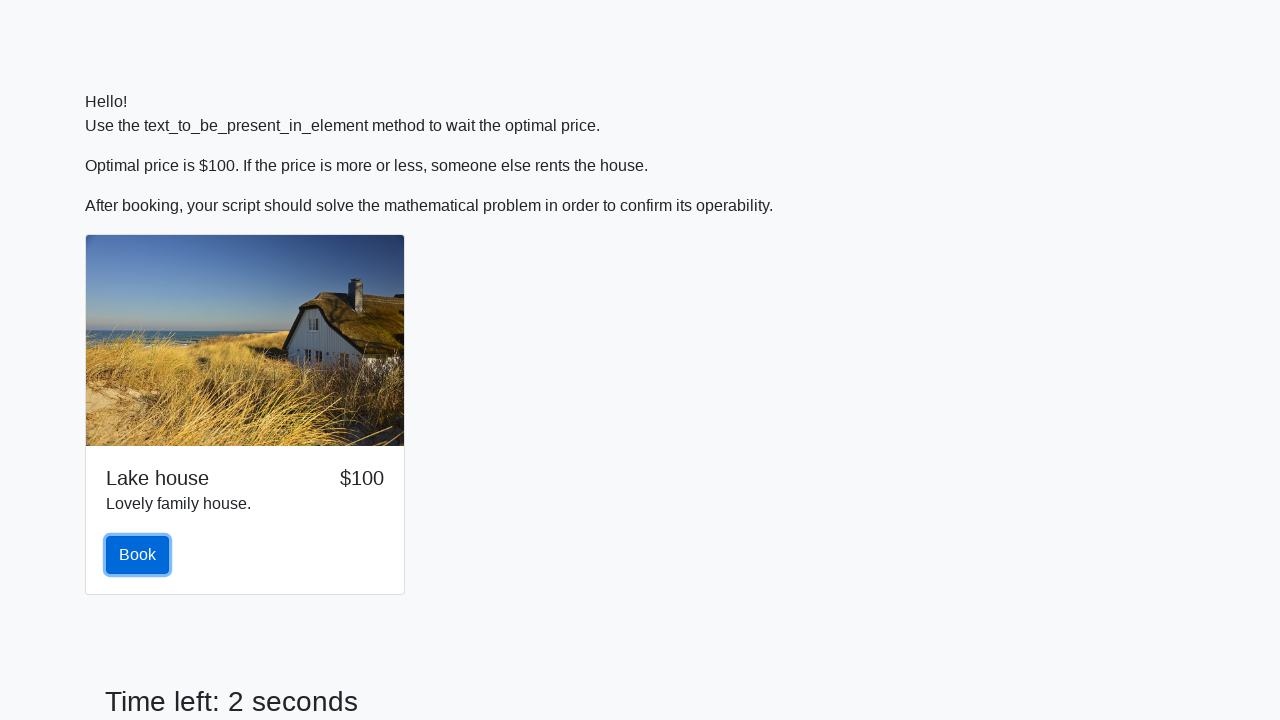

Filled answer field with calculated value: 2.4403116446414224 on #answer
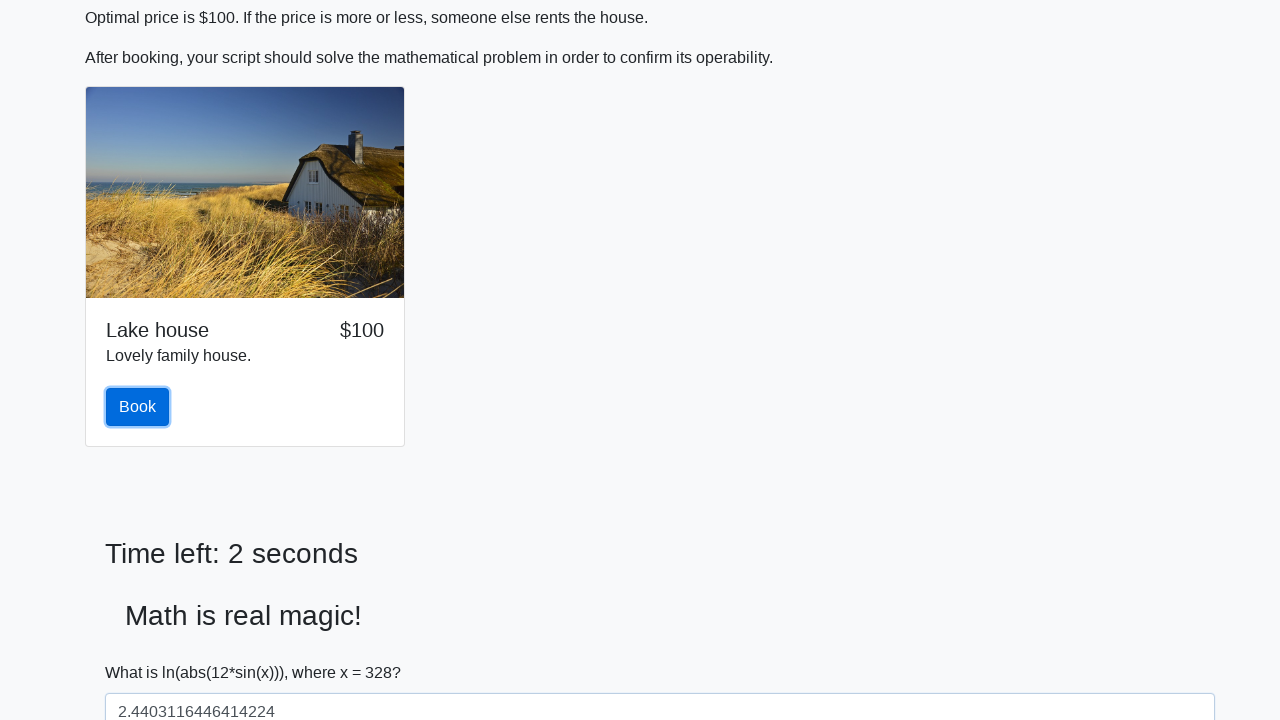

Clicked the solve button to submit the answer at (143, 651) on #solve
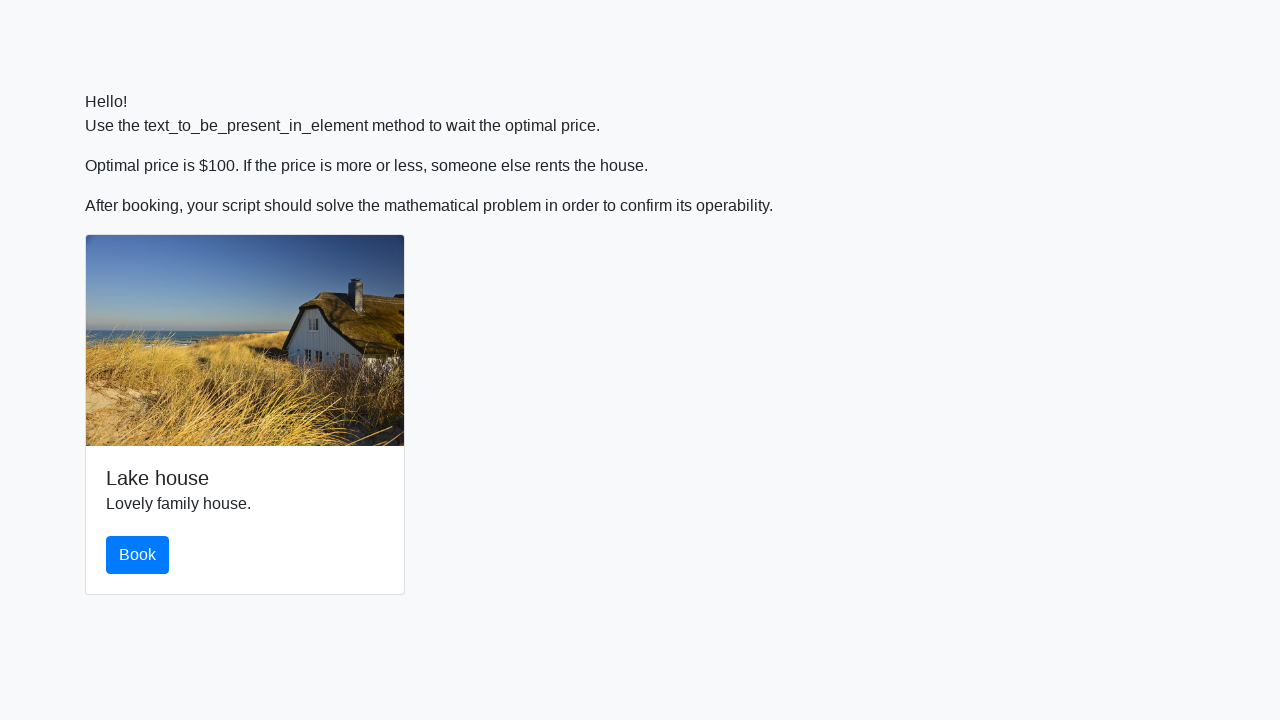

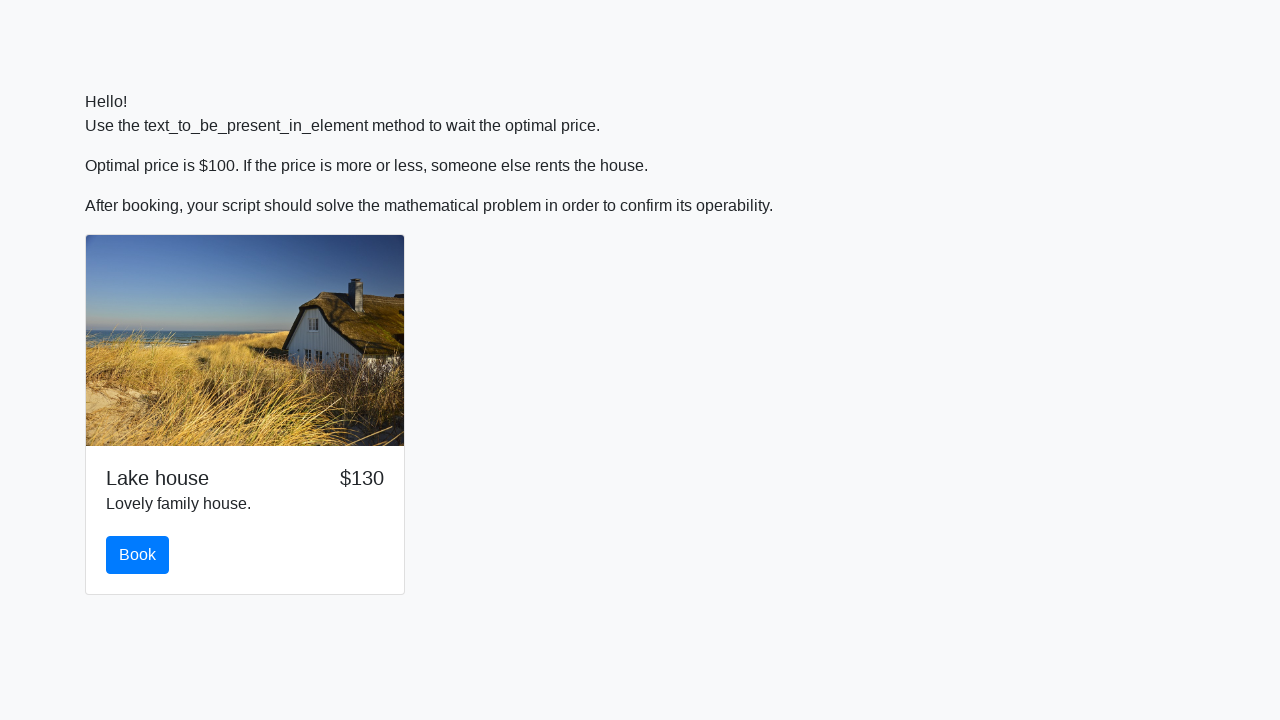